Tests various checkbox interactions on a demo page including basic checkboxes, notifications, tri-state checkboxes, toggle switches, and multi-select options

Starting URL: https://leafground.com/checkbox.xhtml

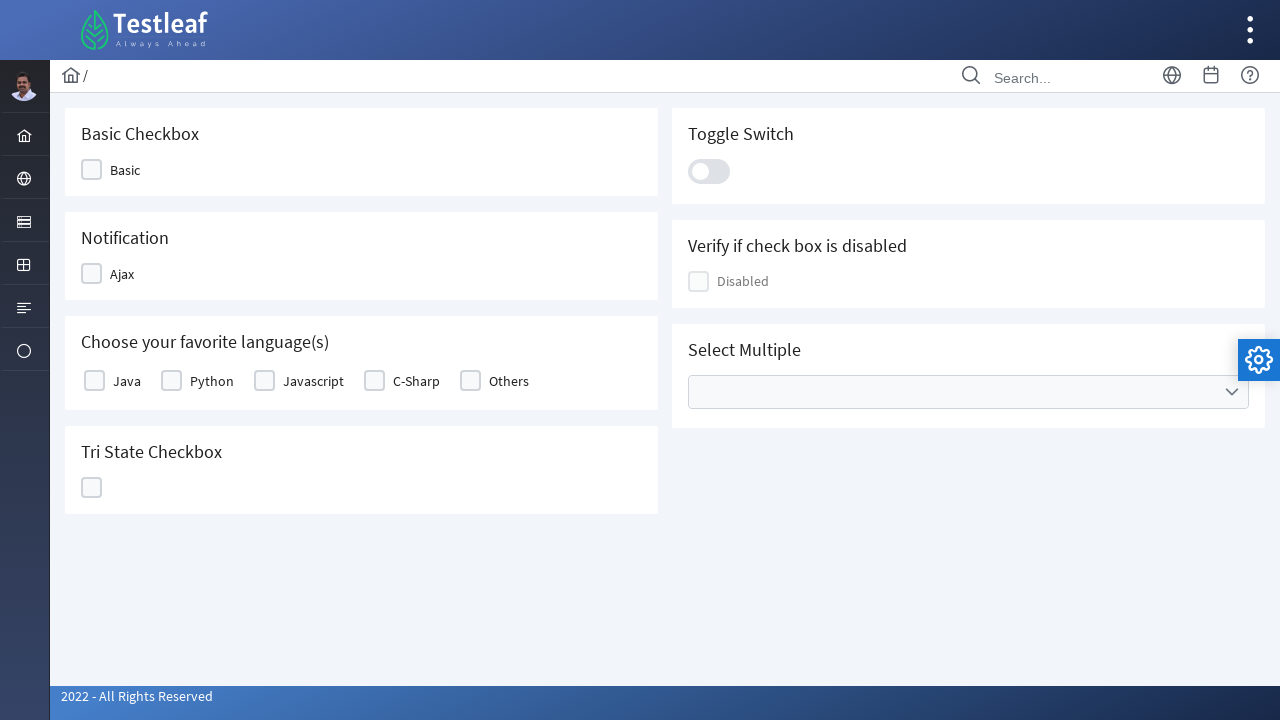

Clicked on the Basic checkbox at (92, 170) on (//span[text()='Basic'])/preceding-sibling::div[1]
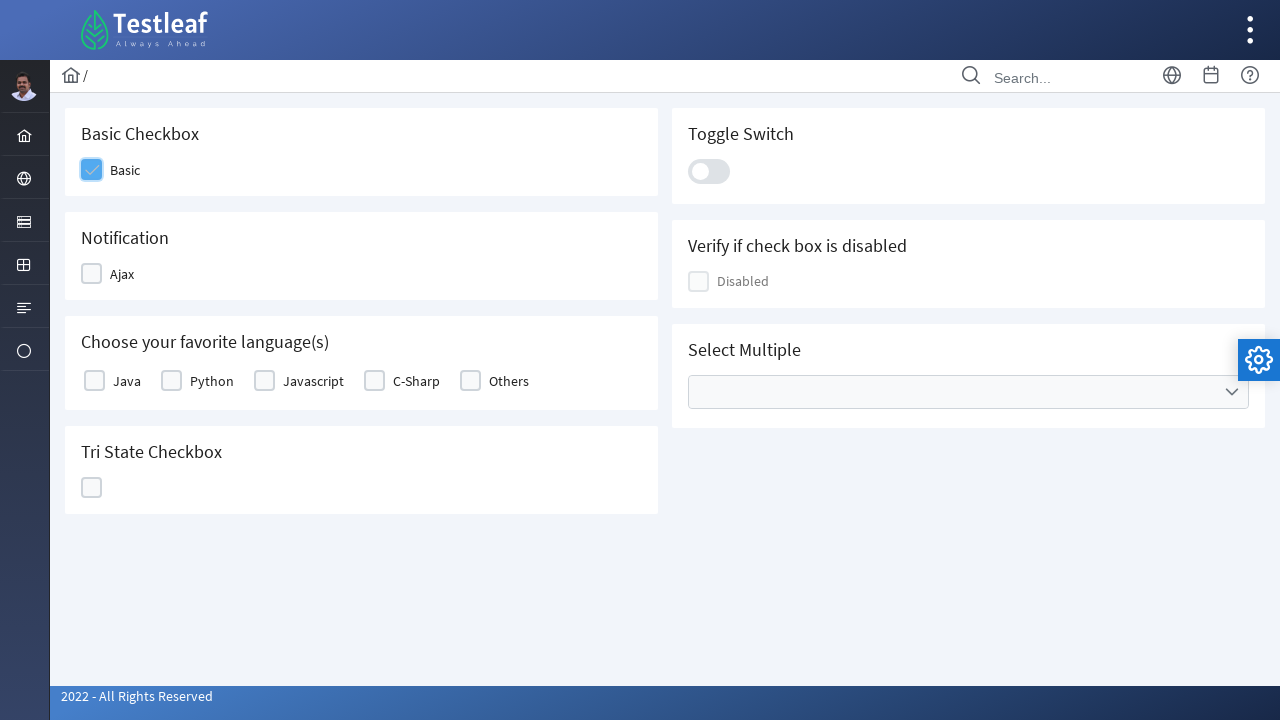

Clicked on the Ajax (Notification) checkbox at (122, 274) on xpath=//span[text()='Ajax']
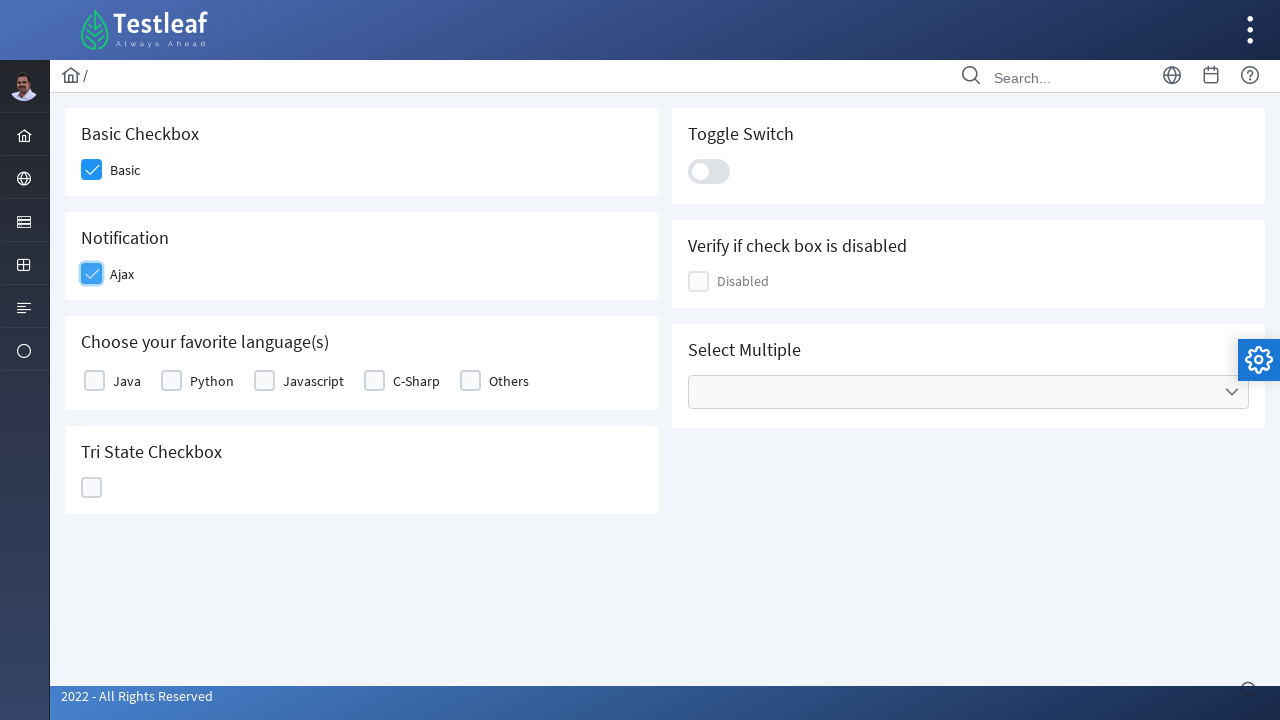

Notification message appeared confirming checkbox is checked
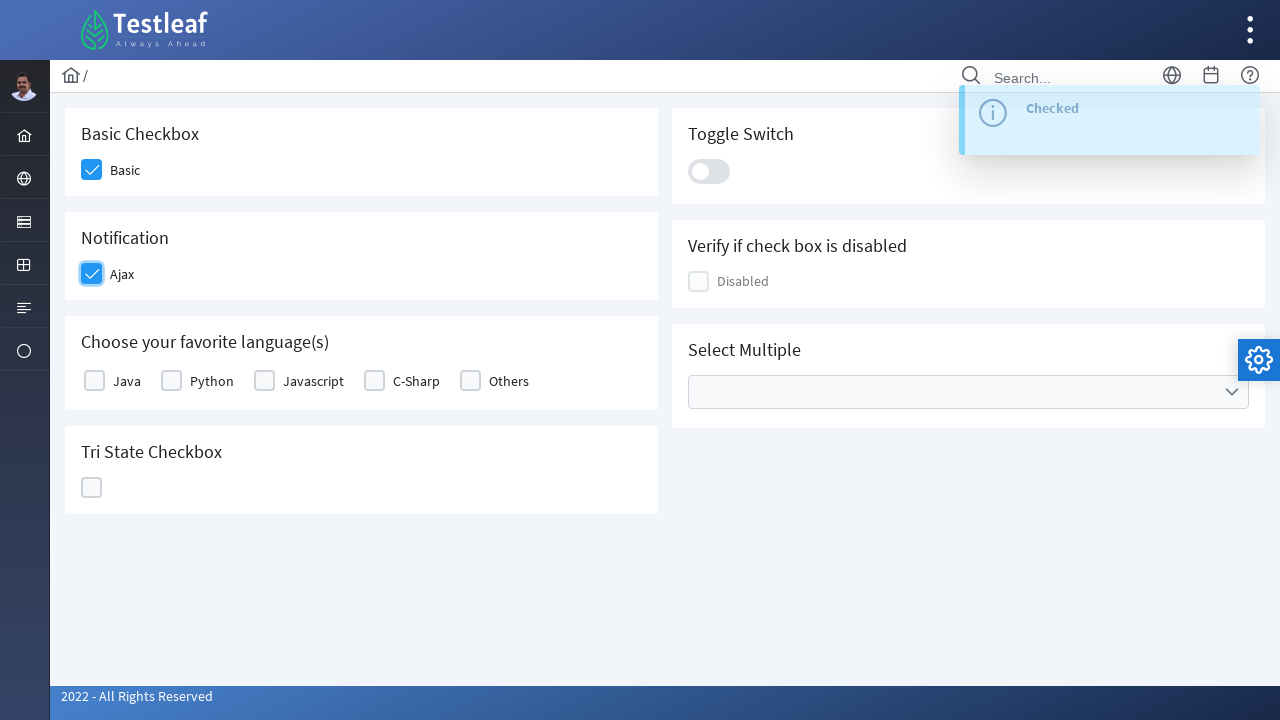

Selected Java as favorite language checkbox at (127, 381) on xpath=//label[text()='Java']
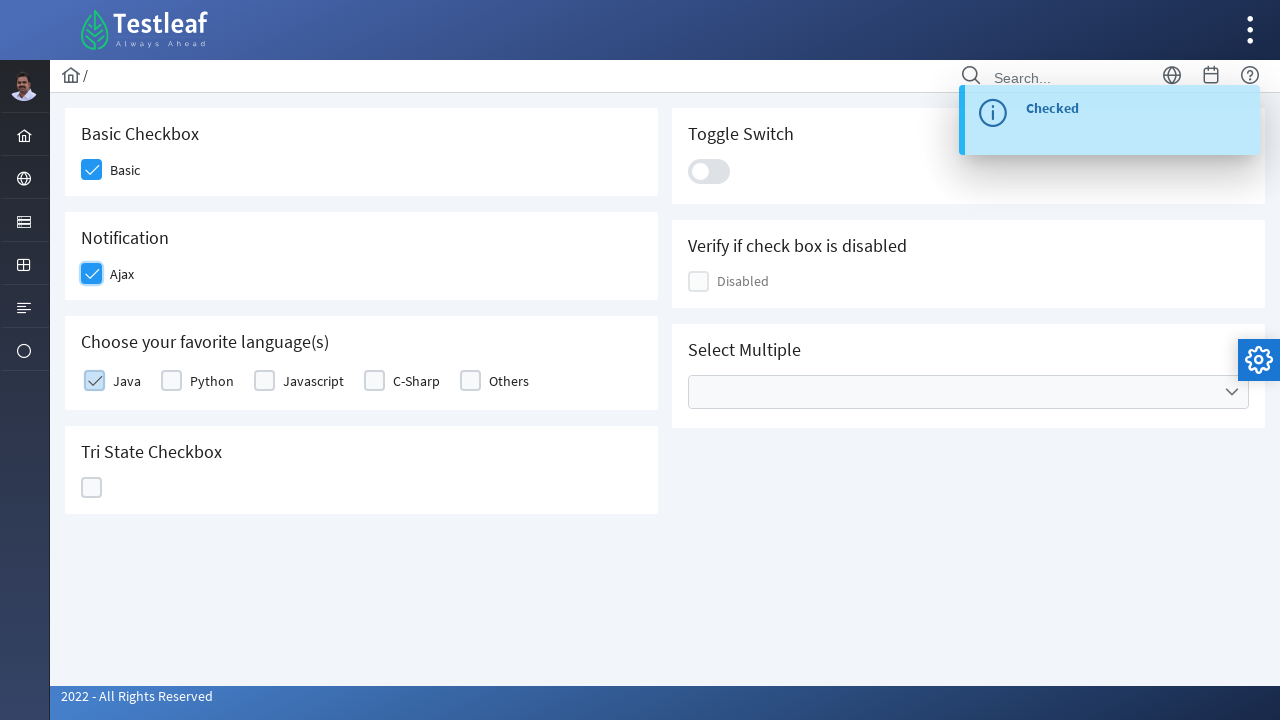

Clicked on the Tri-State checkbox at (92, 488) on (//h5[text()='Tri State Checkbox'])/following::div[5]
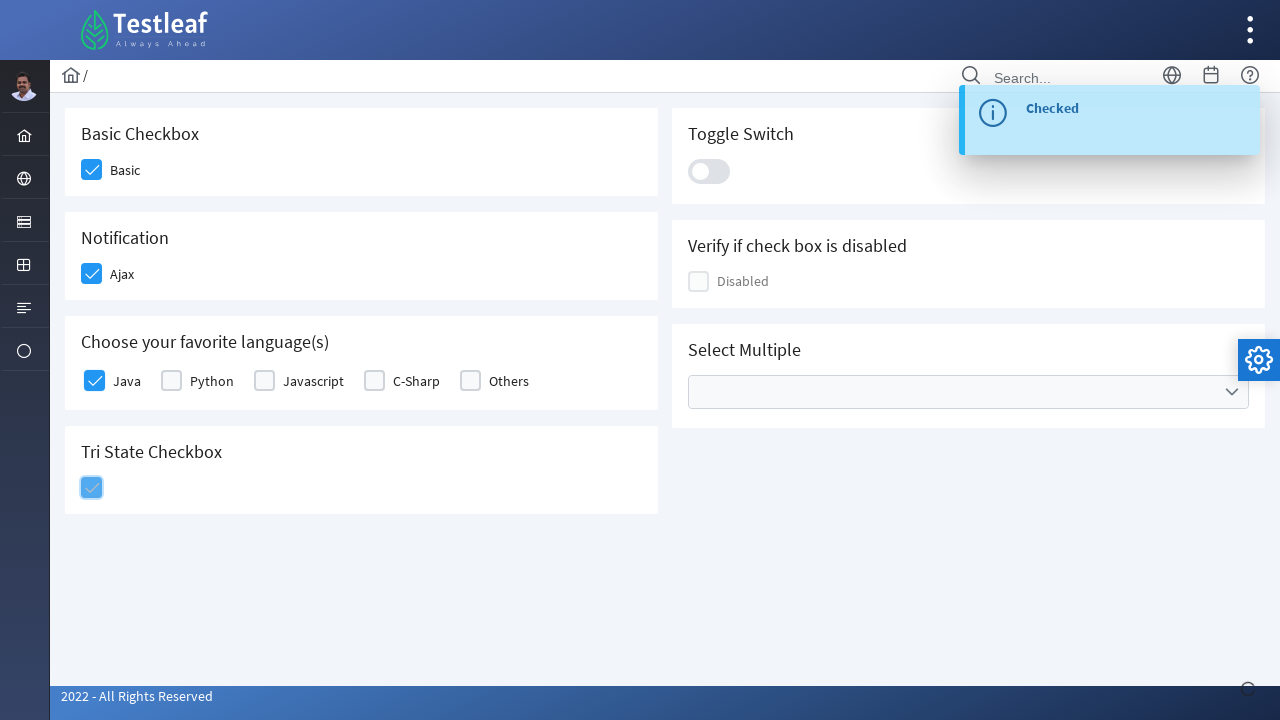

Tri-state checkbox state change message appeared
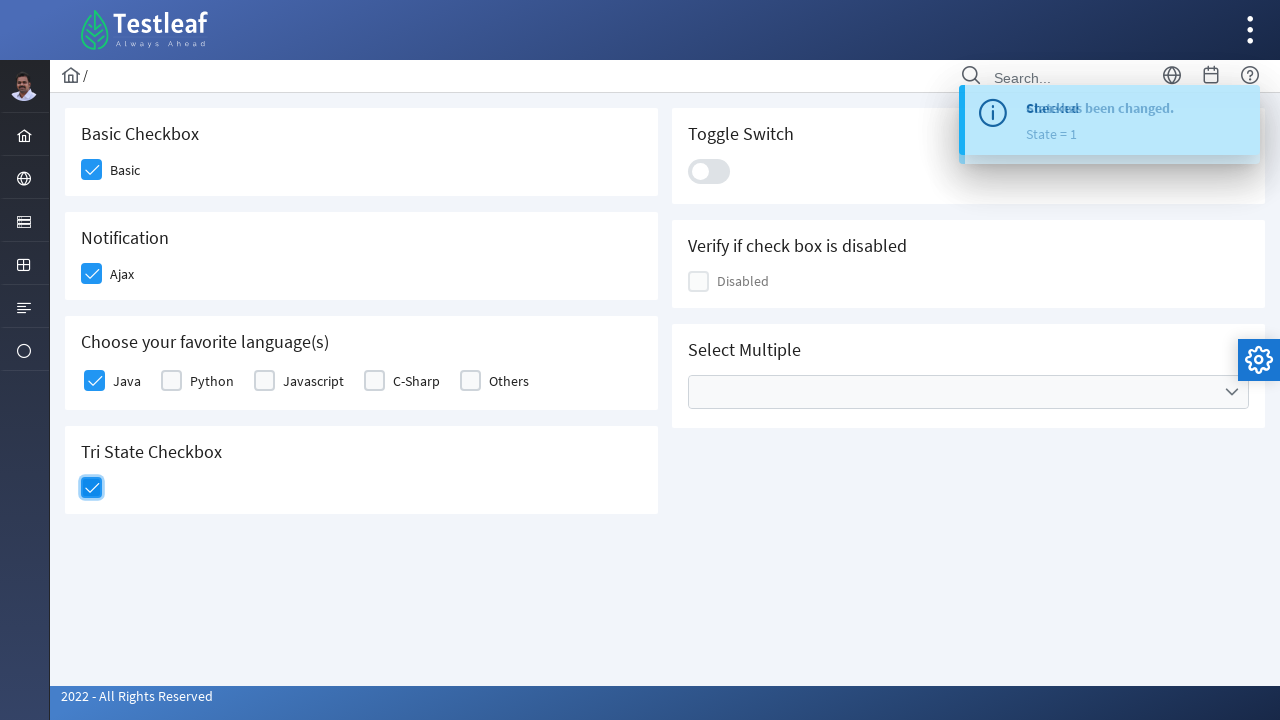

Clicked on the Toggle Switch at (709, 171) on (//h5[text()='Toggle Switch'])/following-sibling::div
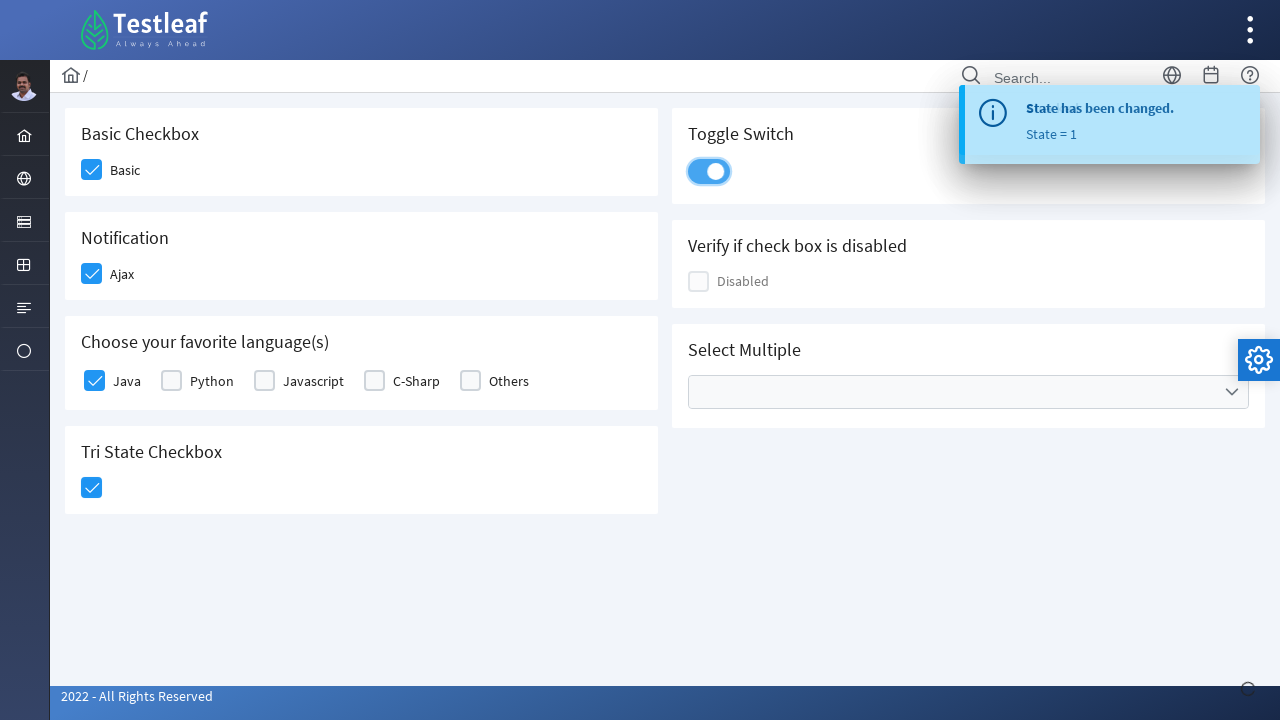

Toggle switch confirmation appeared
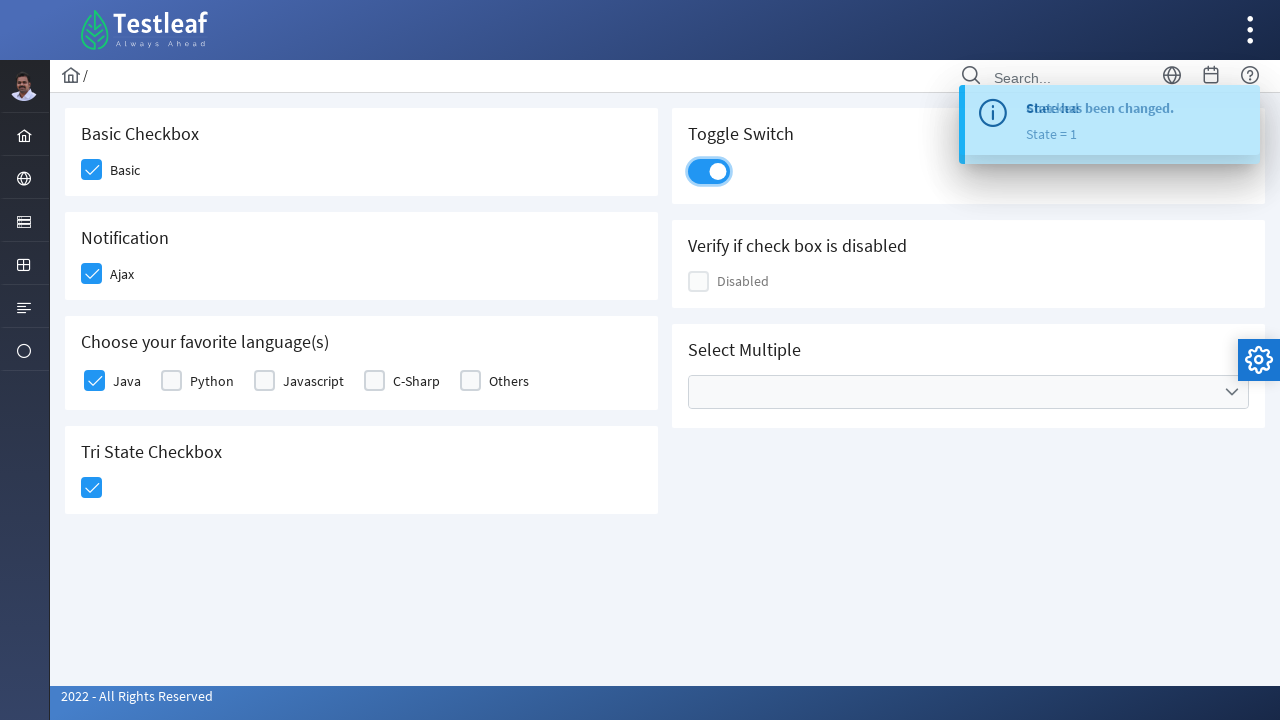

Opened cities dropdown for multiple selection at (968, 392) on xpath=//ul[@data-label='Cities']
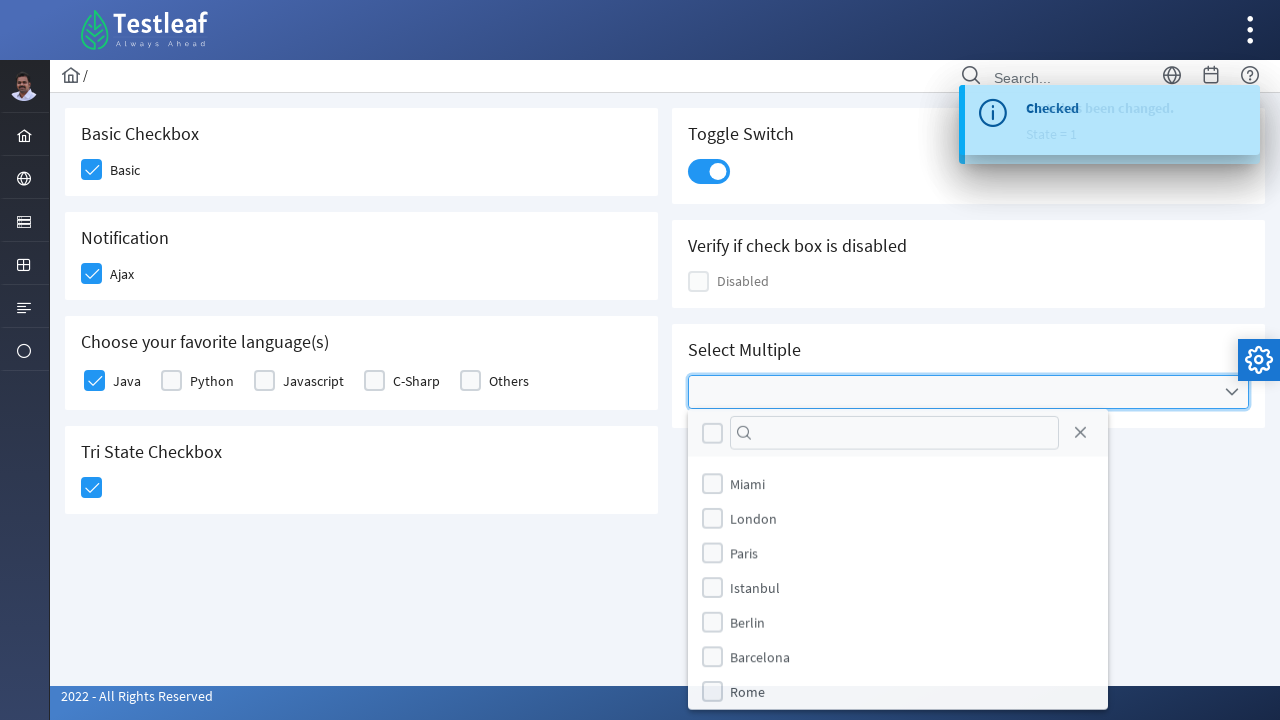

Selected London from cities dropdown at (712, 519) on (//label[text()='London'])/preceding-sibling::div
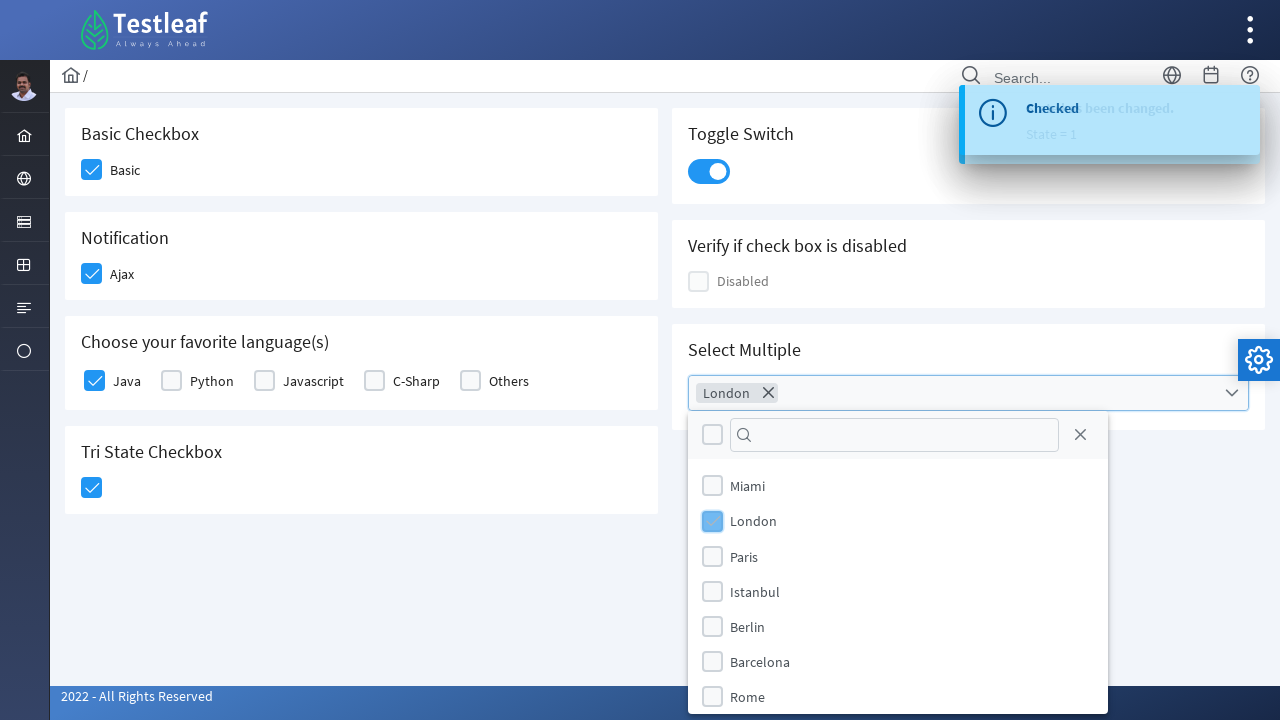

Selected Barcelona from cities dropdown at (712, 661) on (//label[text()='Barcelona'])/preceding-sibling::div
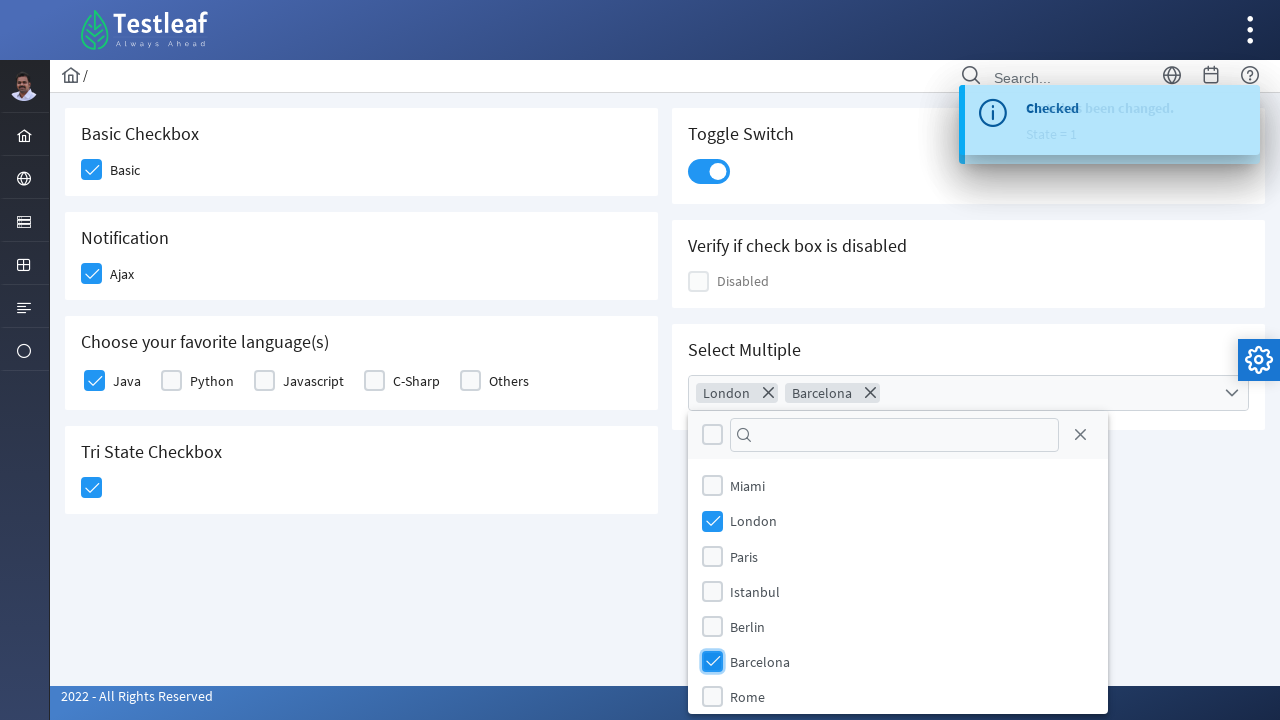

Selected Rome from cities dropdown at (712, 697) on (//label[text()='Rome'])/preceding-sibling::div
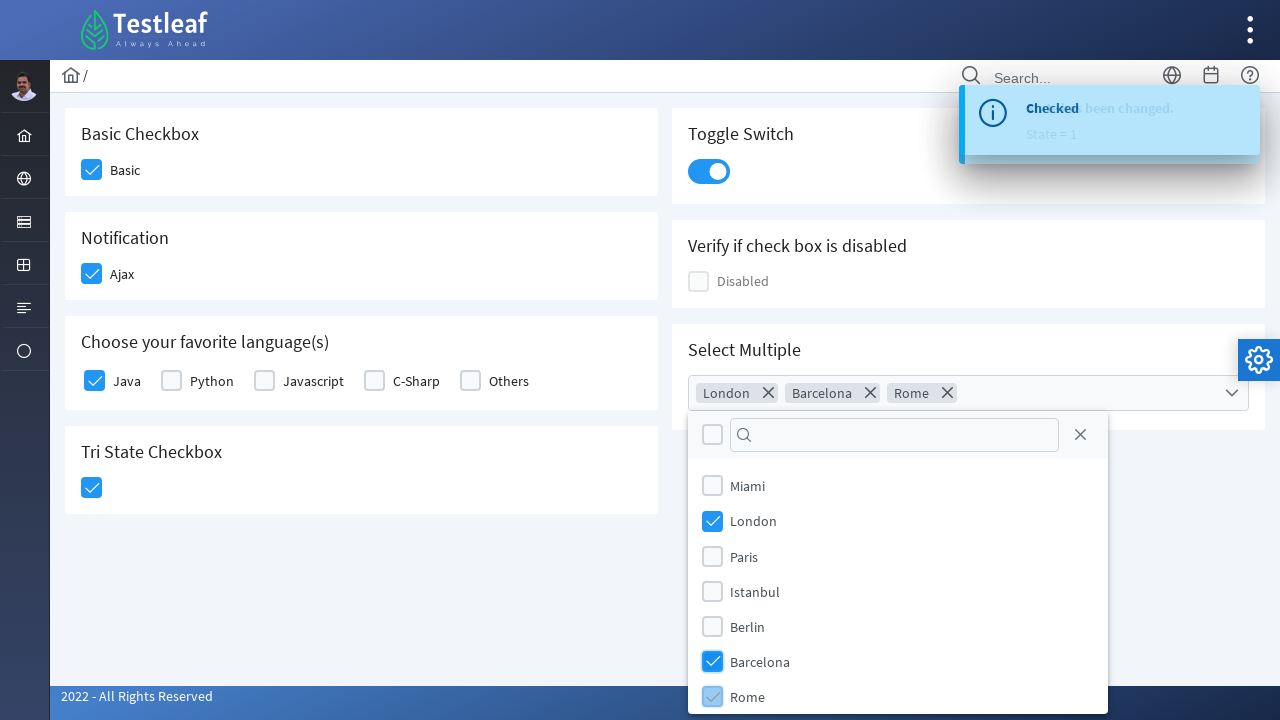

Closed the cities dropdown by clicking elsewhere on the page at (362, 470) on xpath=//div[@class='card'][4]
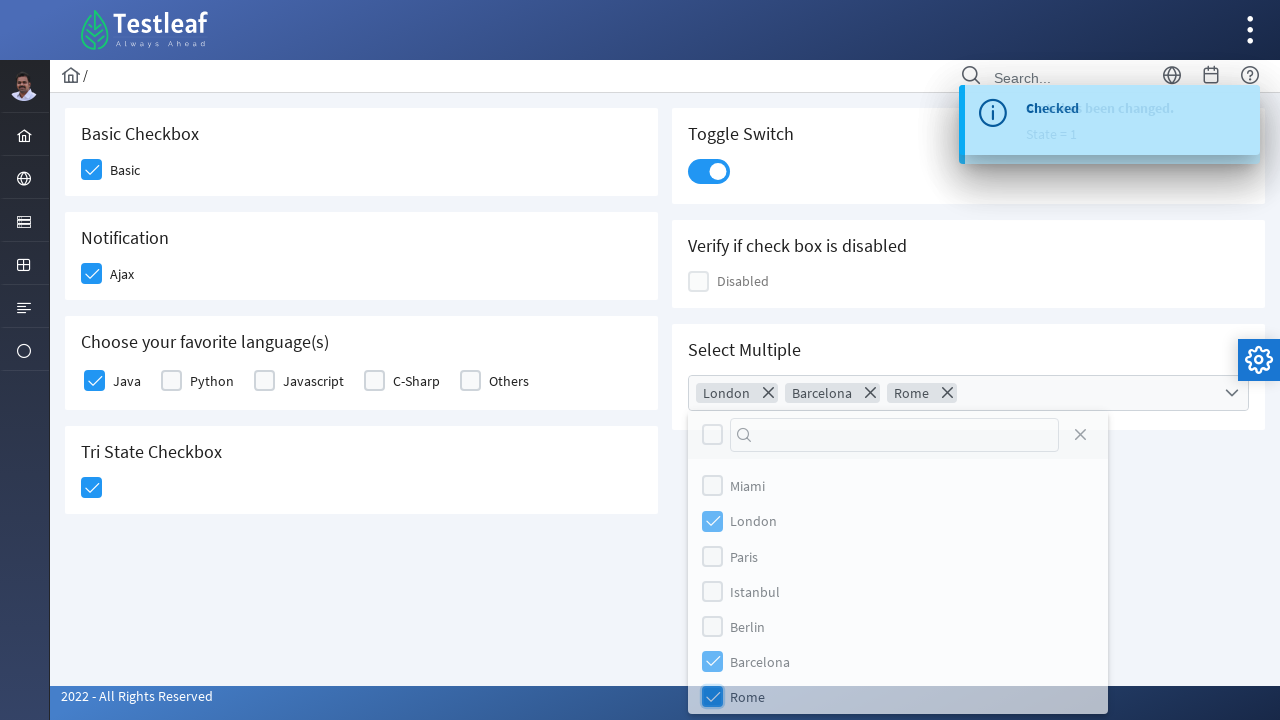

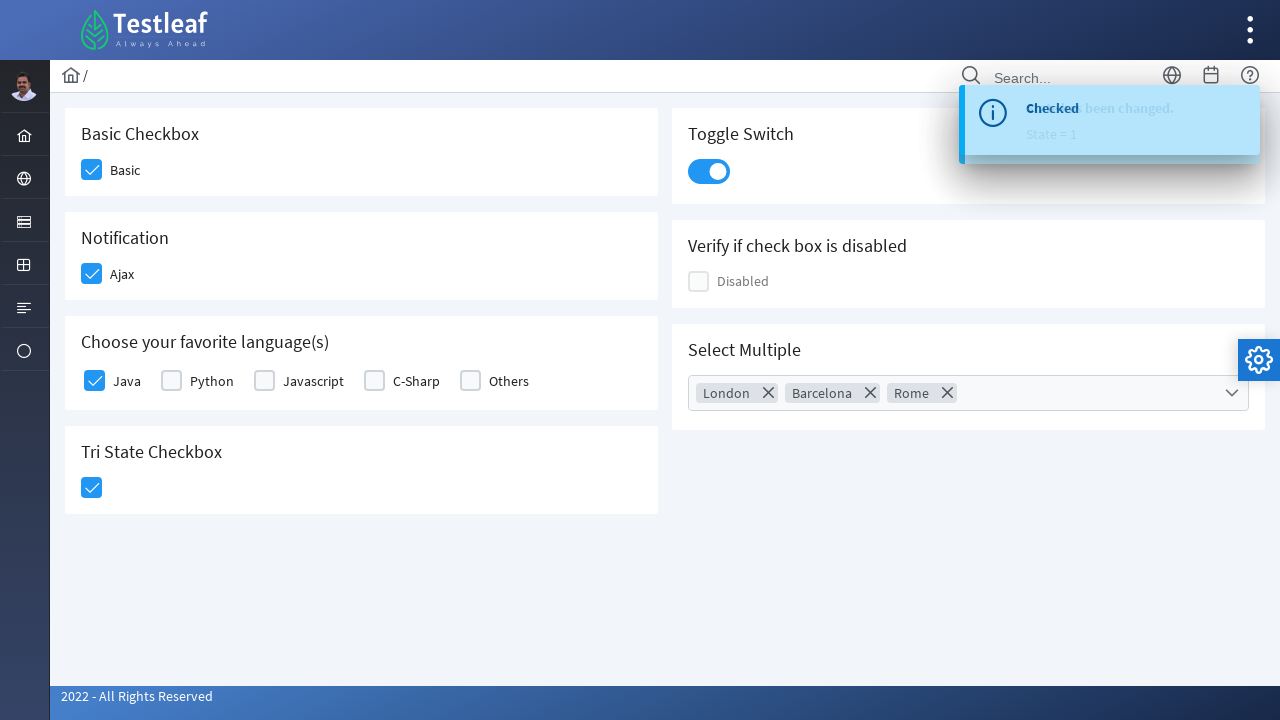